Navigates to a YouTube video and clicks the play button to start video playback

Starting URL: https://www.youtube.com/watch?v=dQw4w9WgXcQ

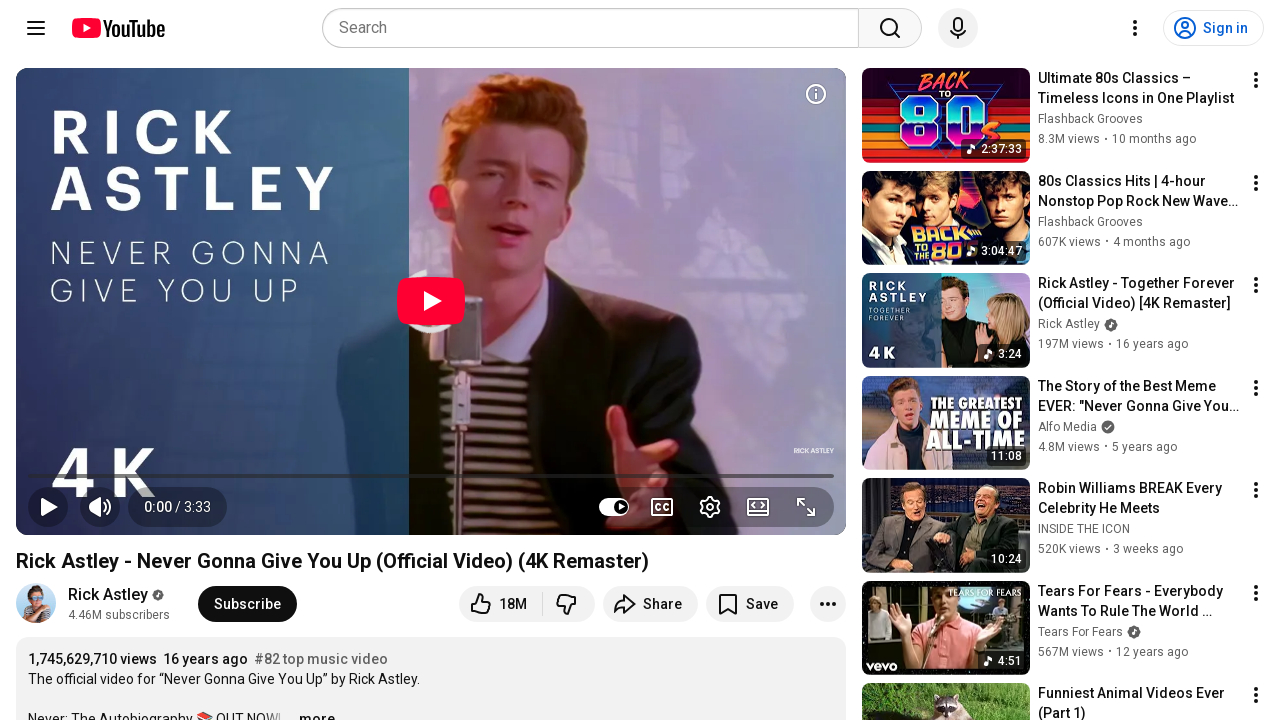

Navigated to YouTube video page
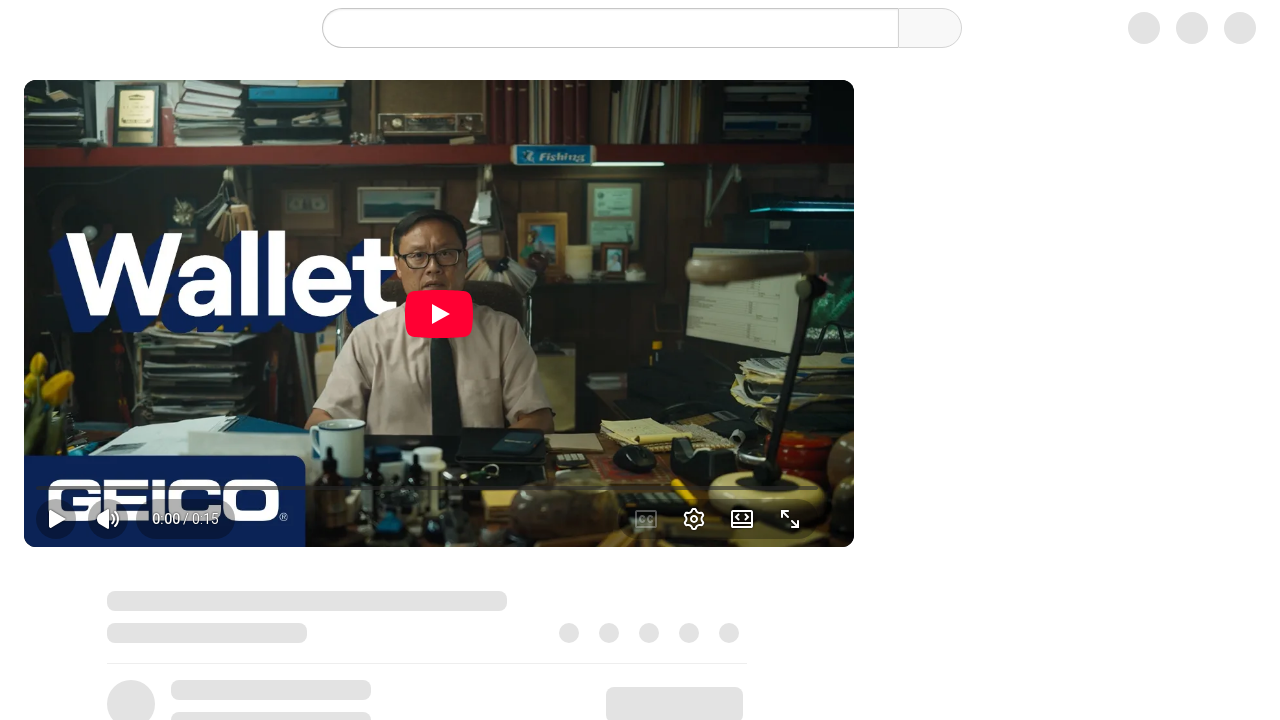

Play button element loaded and is visible
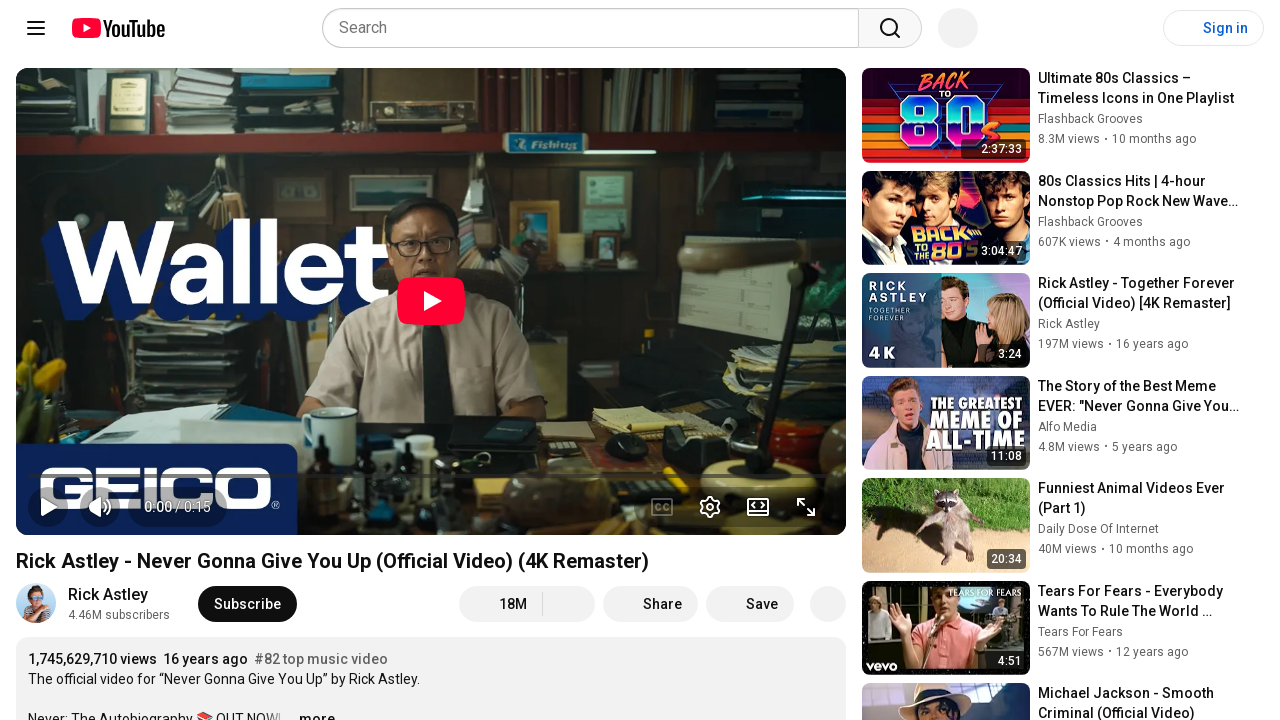

Clicked the YouTube play button to start video playback at (431, 301) on #movie_player > div.ytp-cued-thumbnail-overlay > button
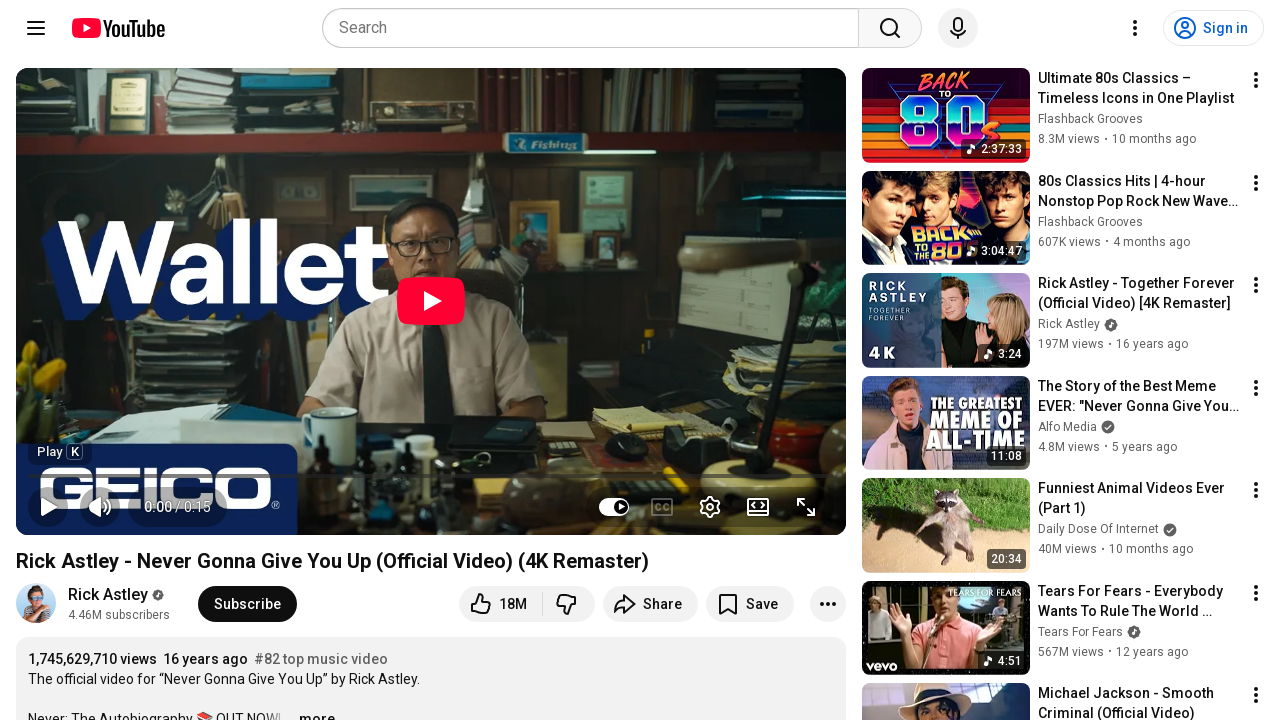

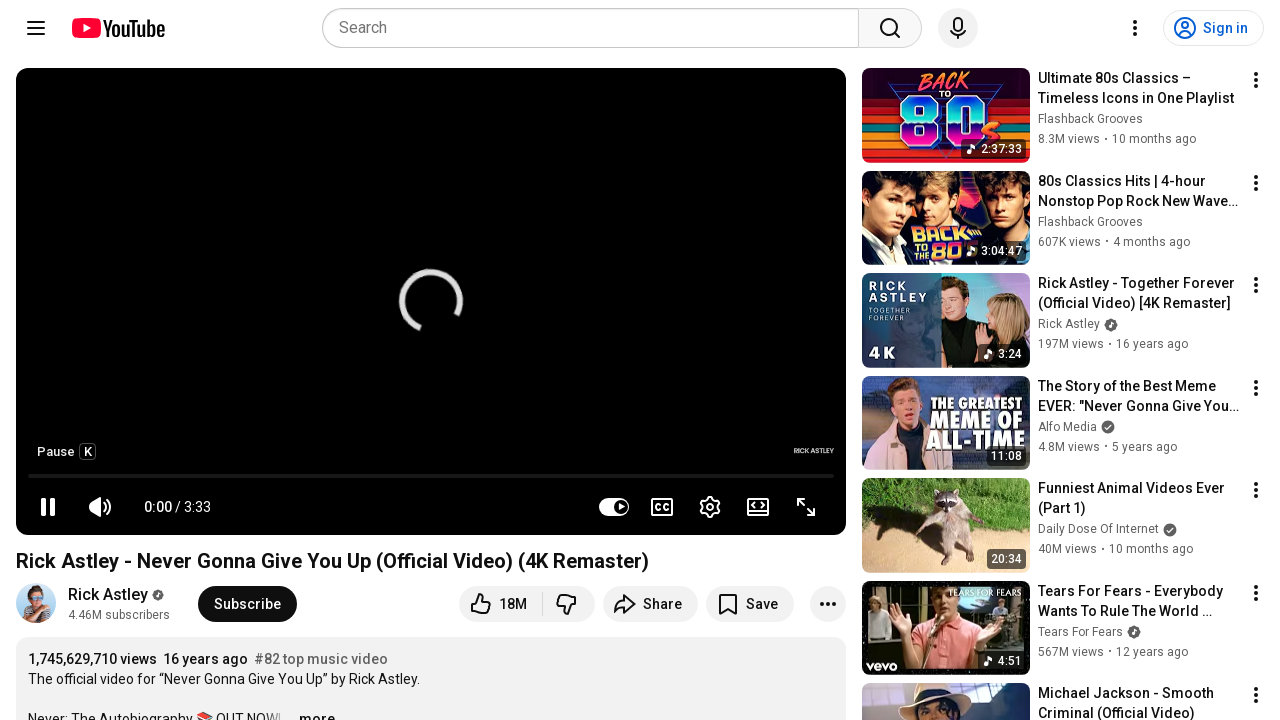